Tests selecting an option from a dropdown list using Playwright's select_option method, then verifying the selection.

Starting URL: http://the-internet.herokuapp.com/dropdown

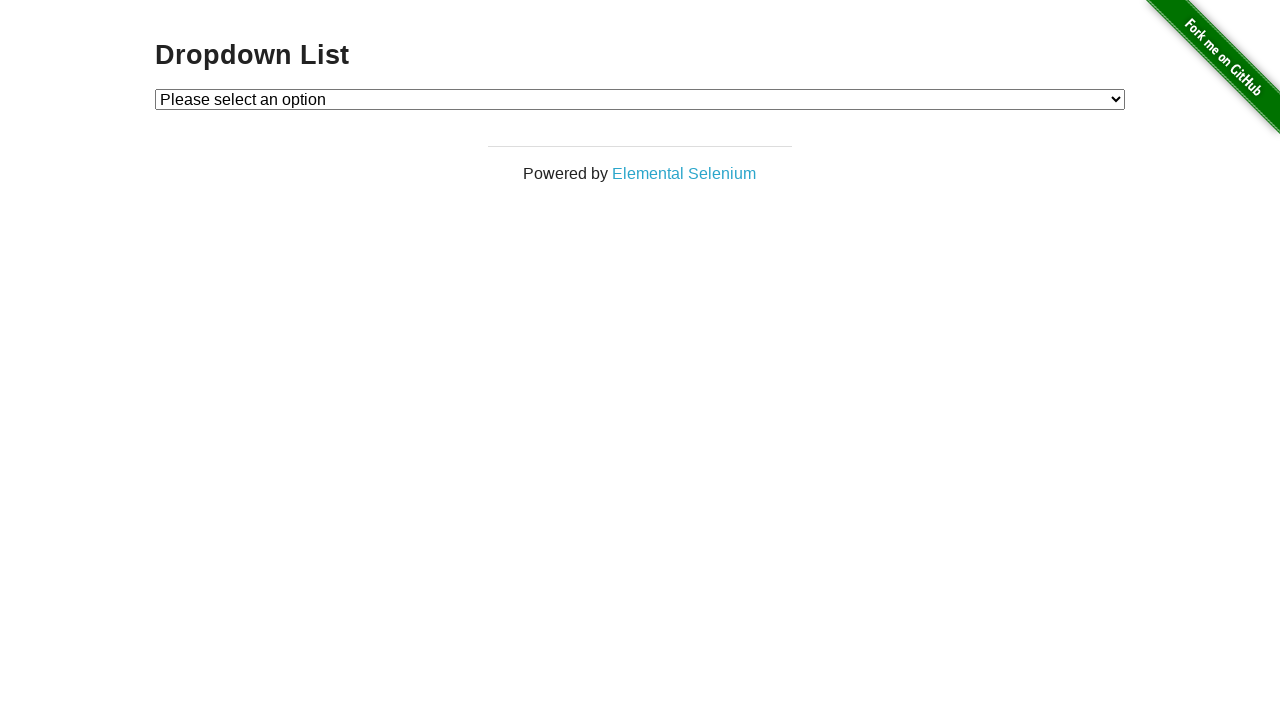

Selected 'Option 1' from dropdown using label on #dropdown
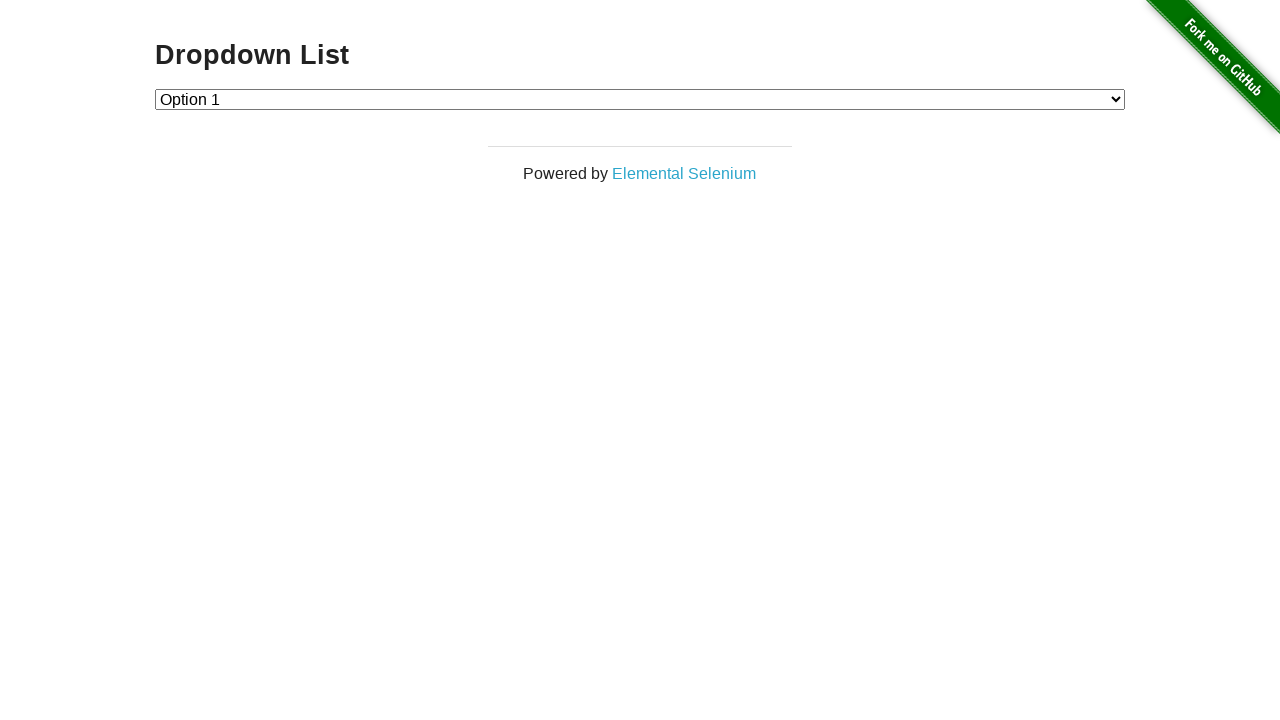

Located the currently selected option element
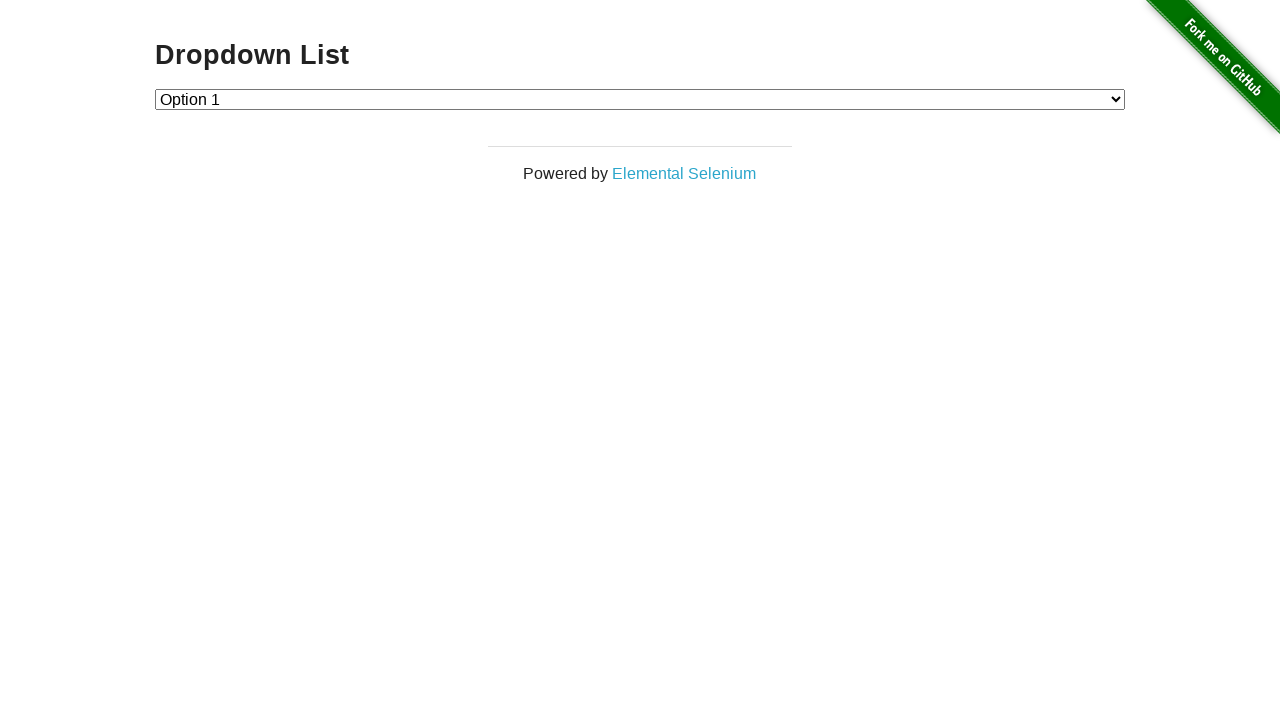

Verified that 'Option 1' is the selected option
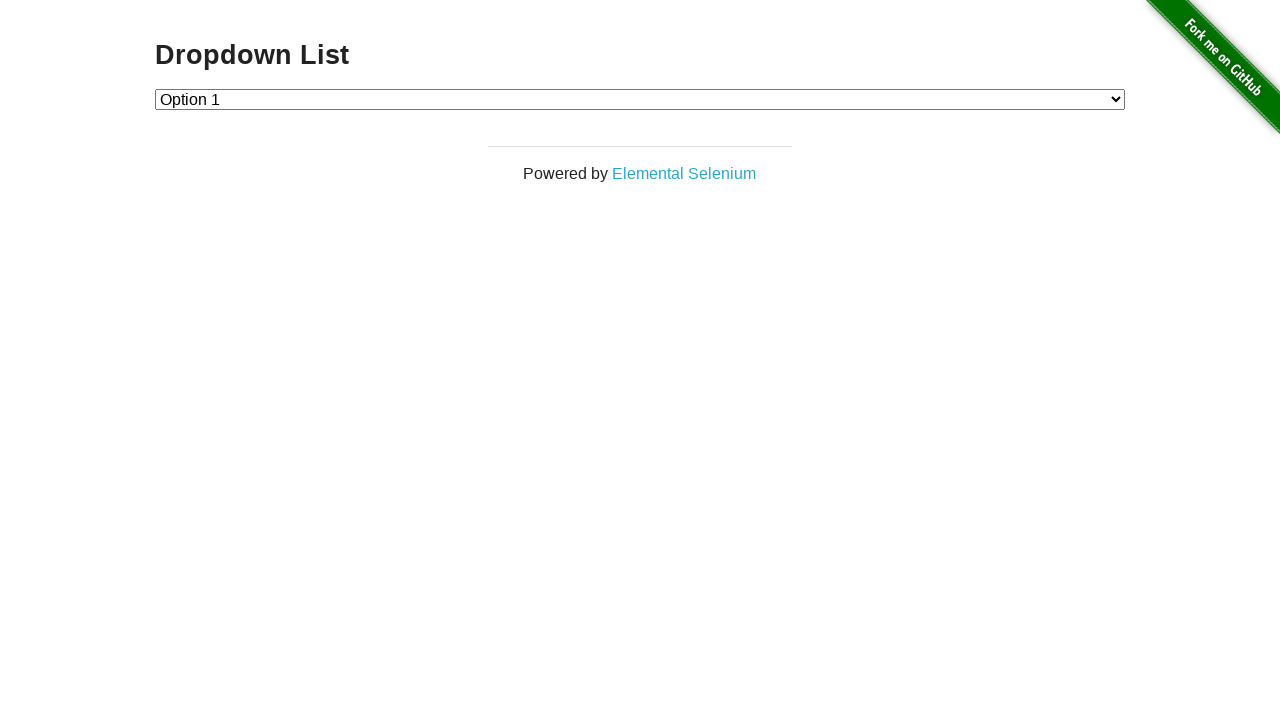

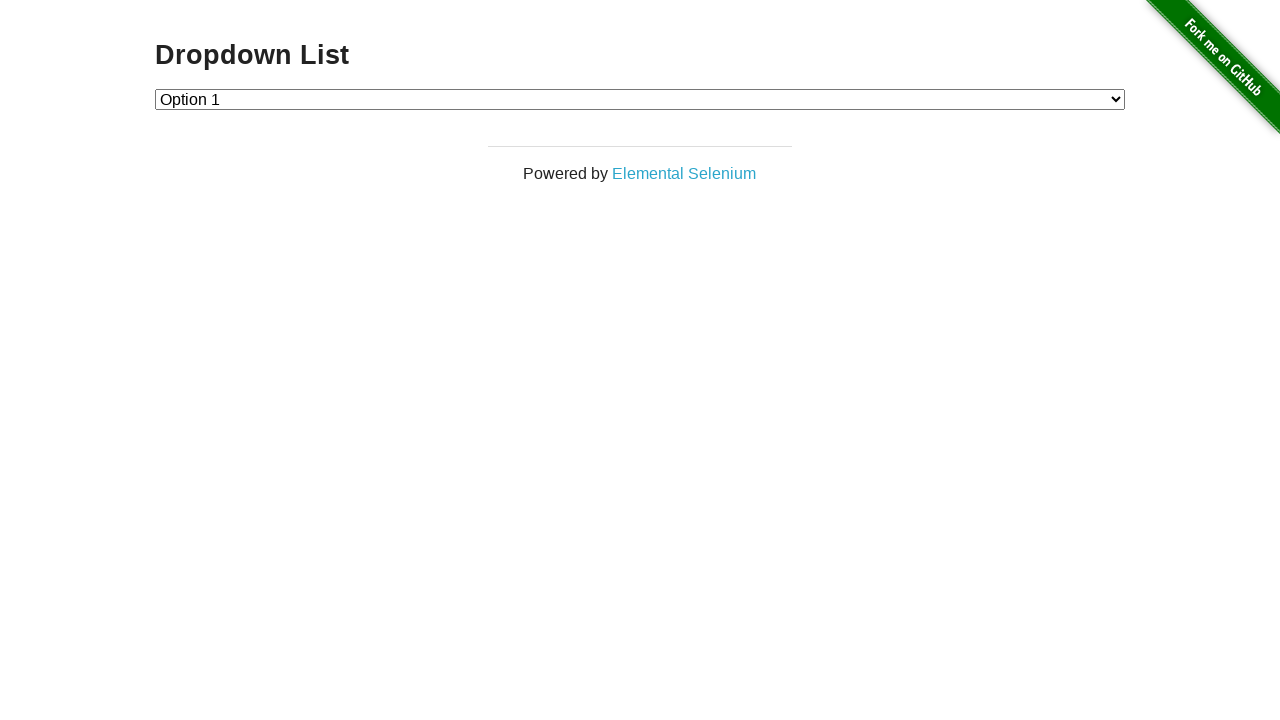